Tests a form submission by filling in full name, email, and address fields, then verifying the submitted data is displayed correctly

Starting URL: http://demoqa.com/text-box

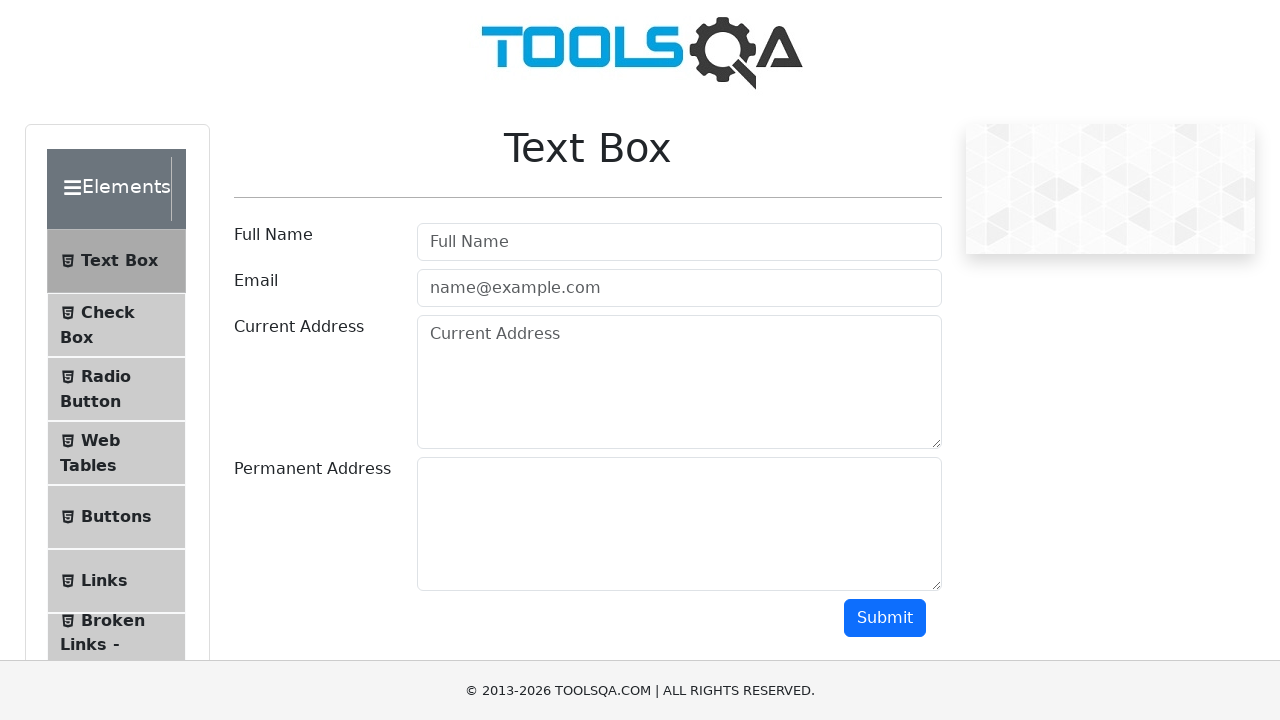

Filled Full Name field with 'Automation' on #userName
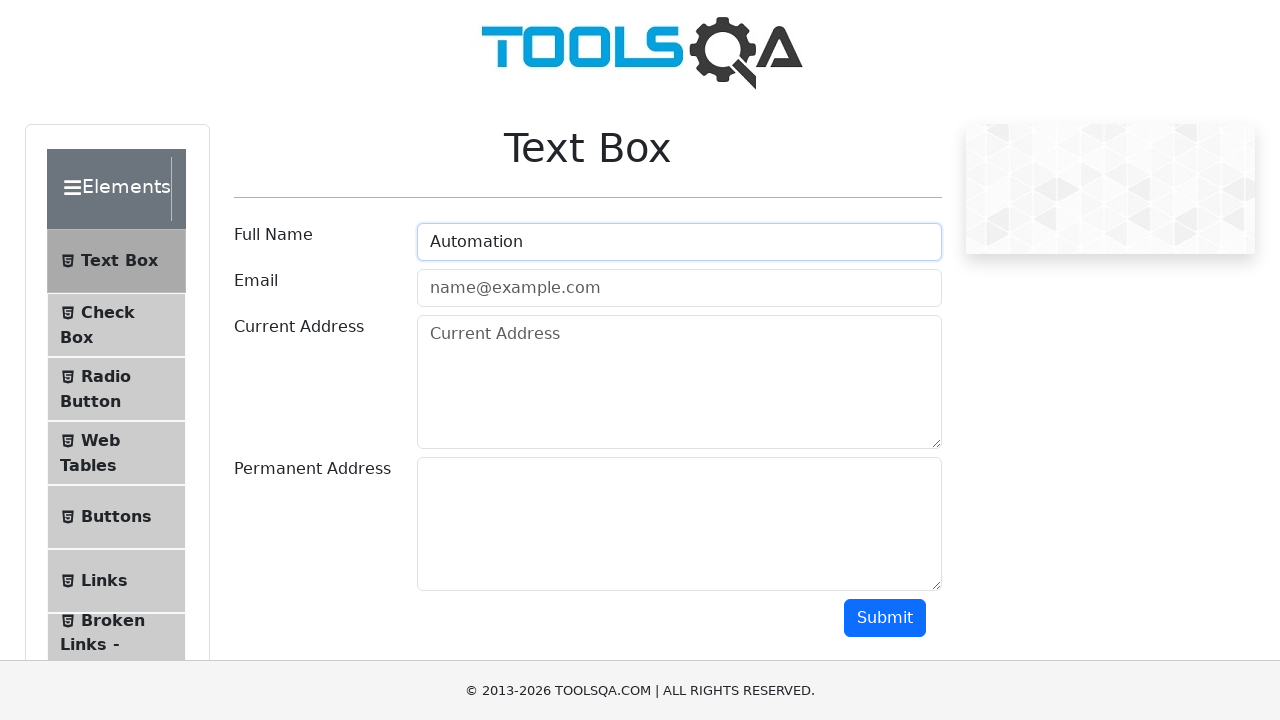

Filled Email field with 'Testing@gmail.com' on #userEmail
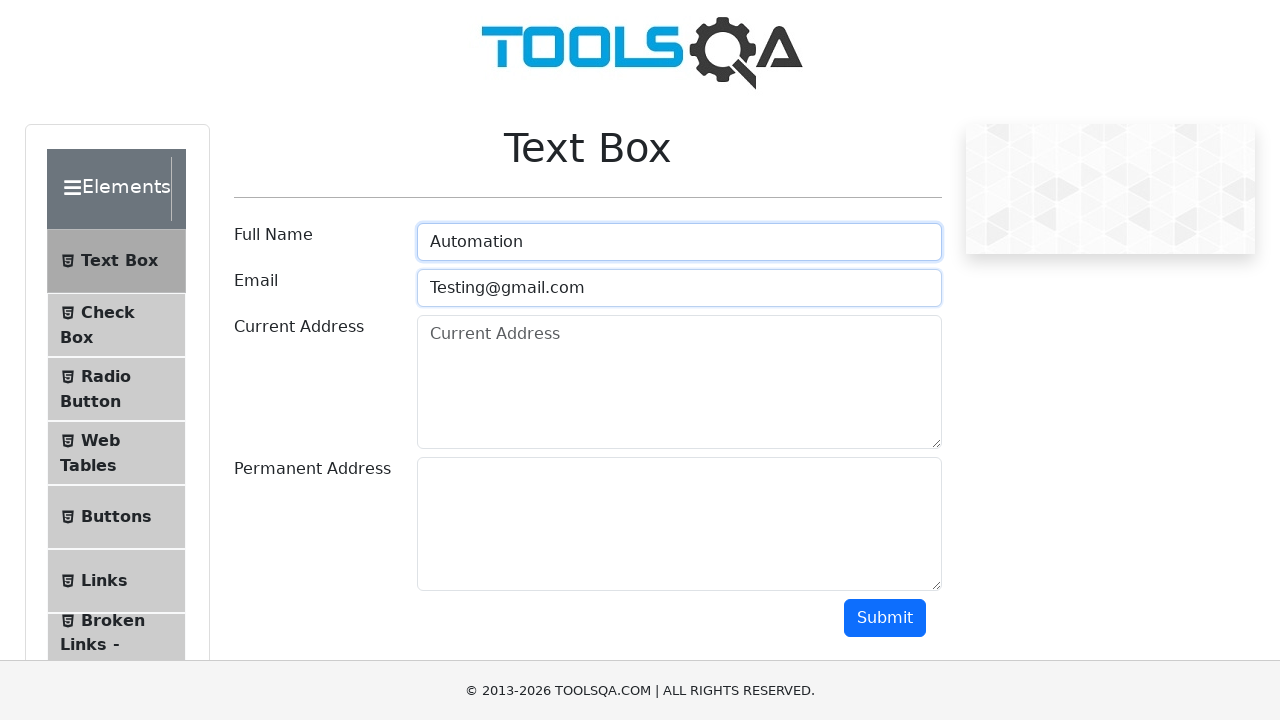

Filled Current Address field with 'Testing Current Address' on #currentAddress
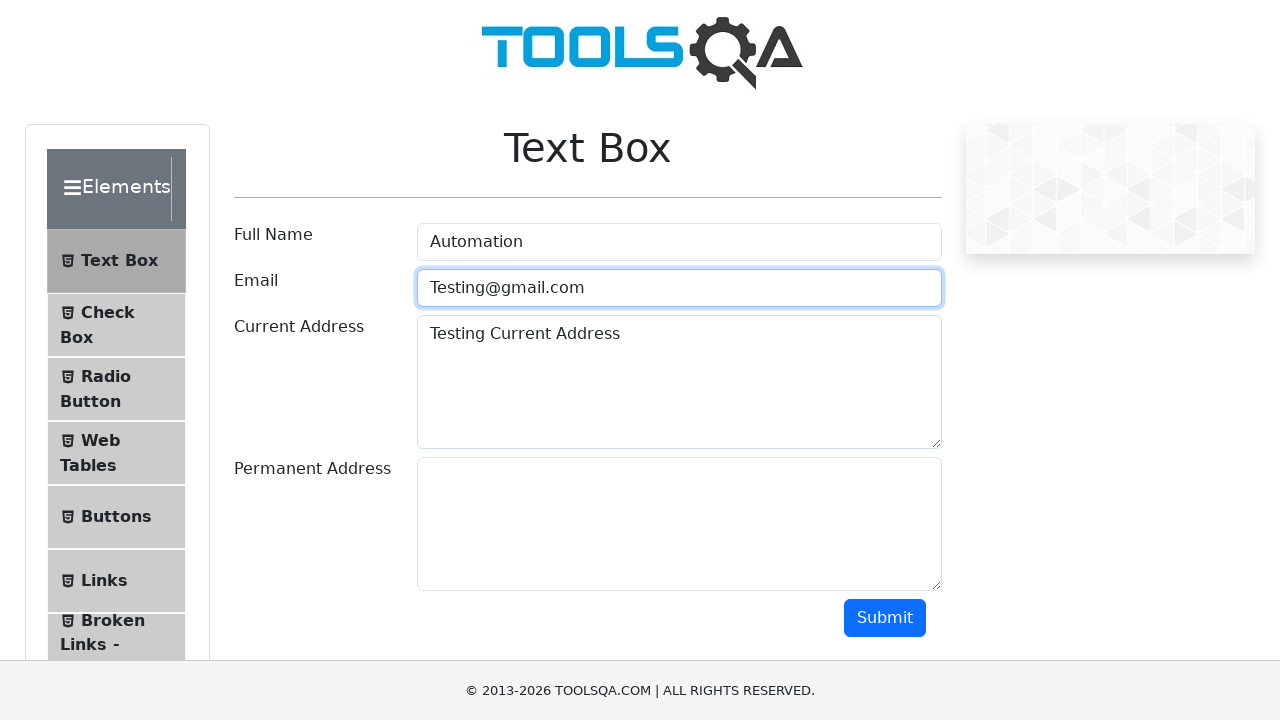

Filled Permanent Address field with 'Testing Permanent Address' on #permanentAddress
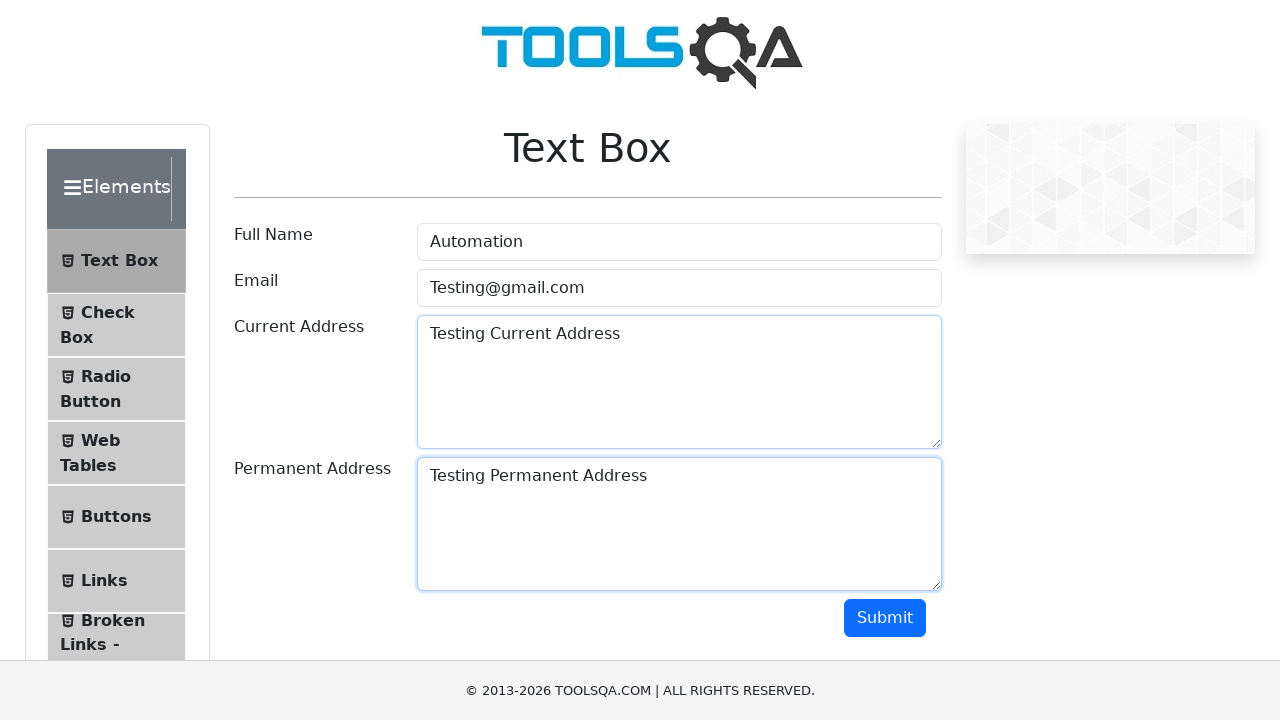

Clicked Submit button to submit the form at (885, 618) on #submit
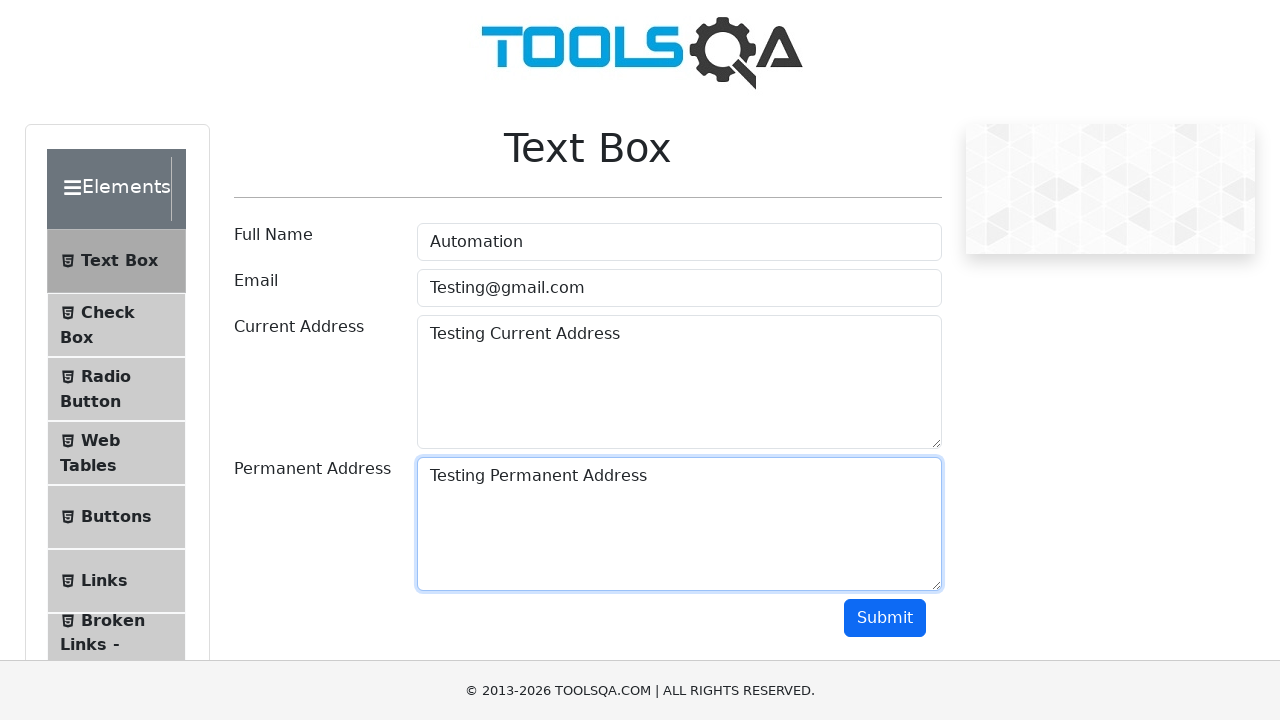

Waited for submitted name results to appear
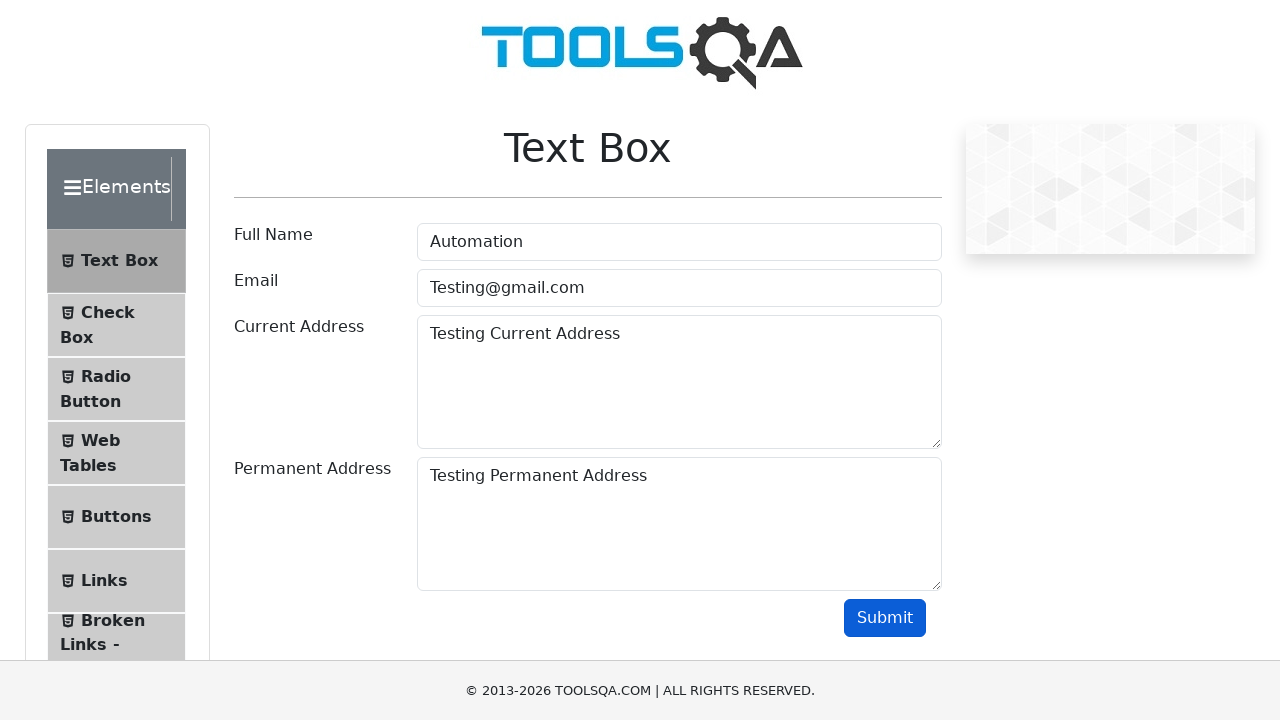

Verified that submitted name contains 'Automation'
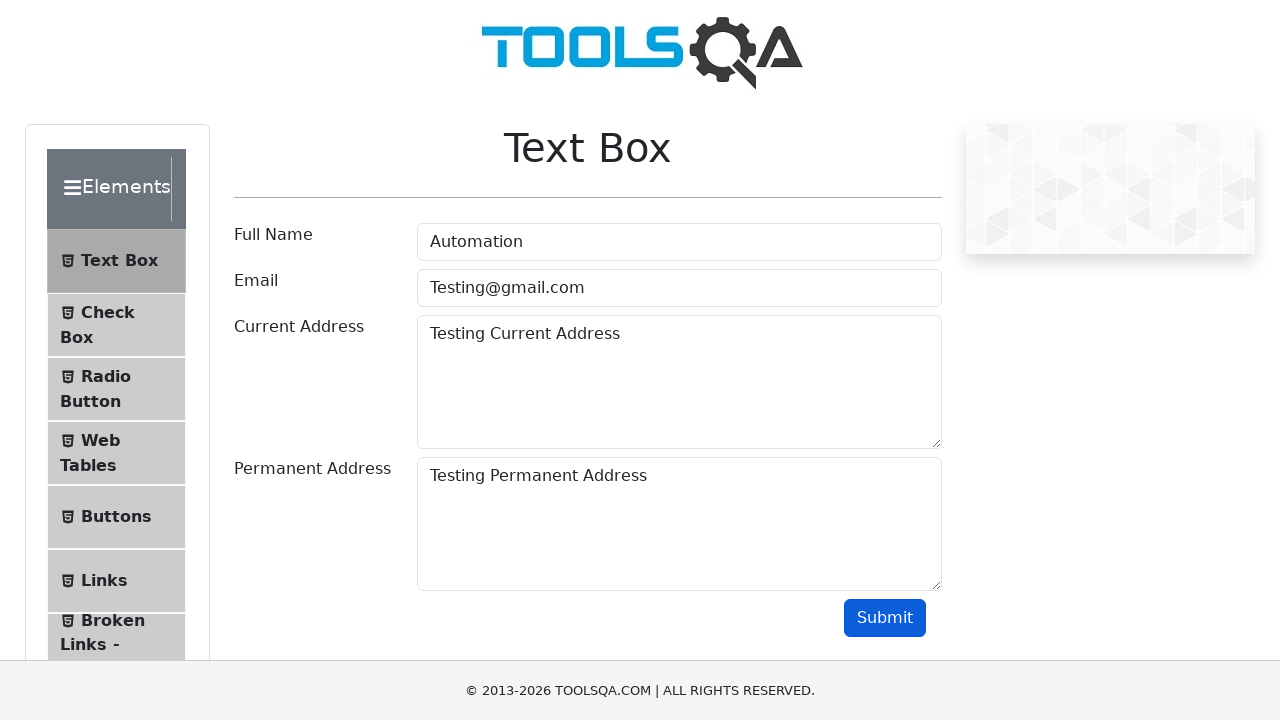

Verified that submitted email contains 'Testing'
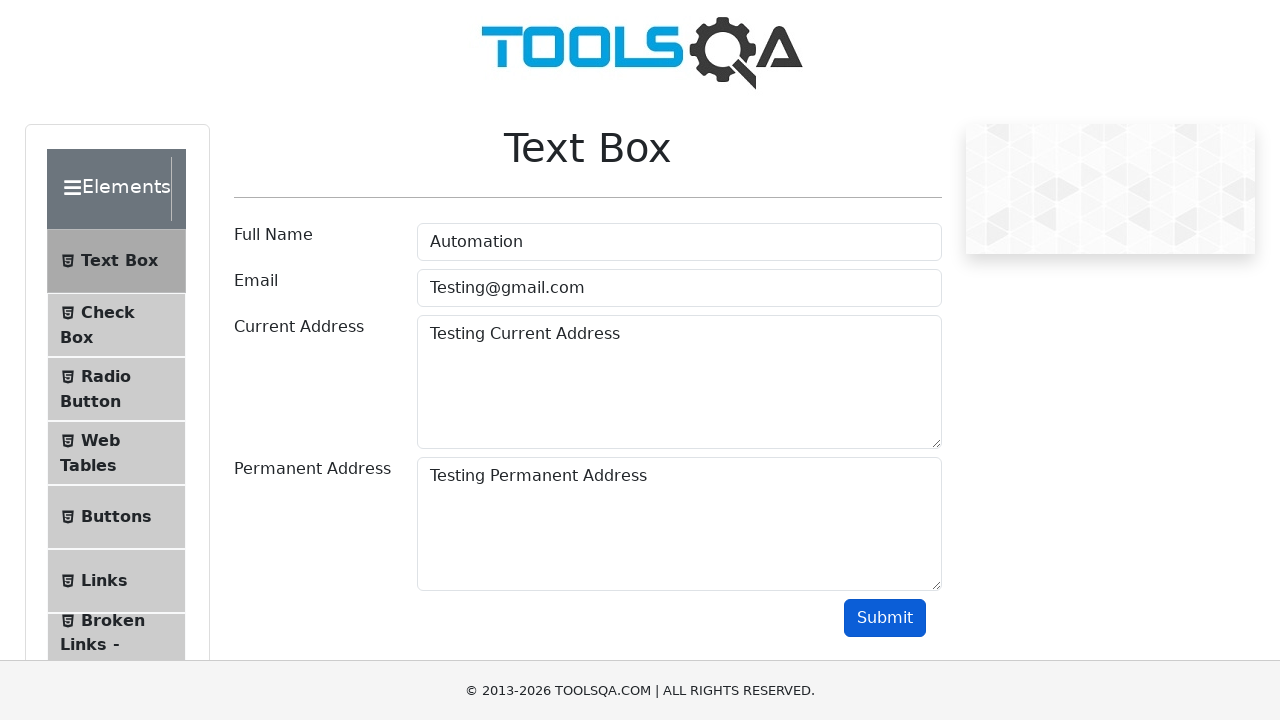

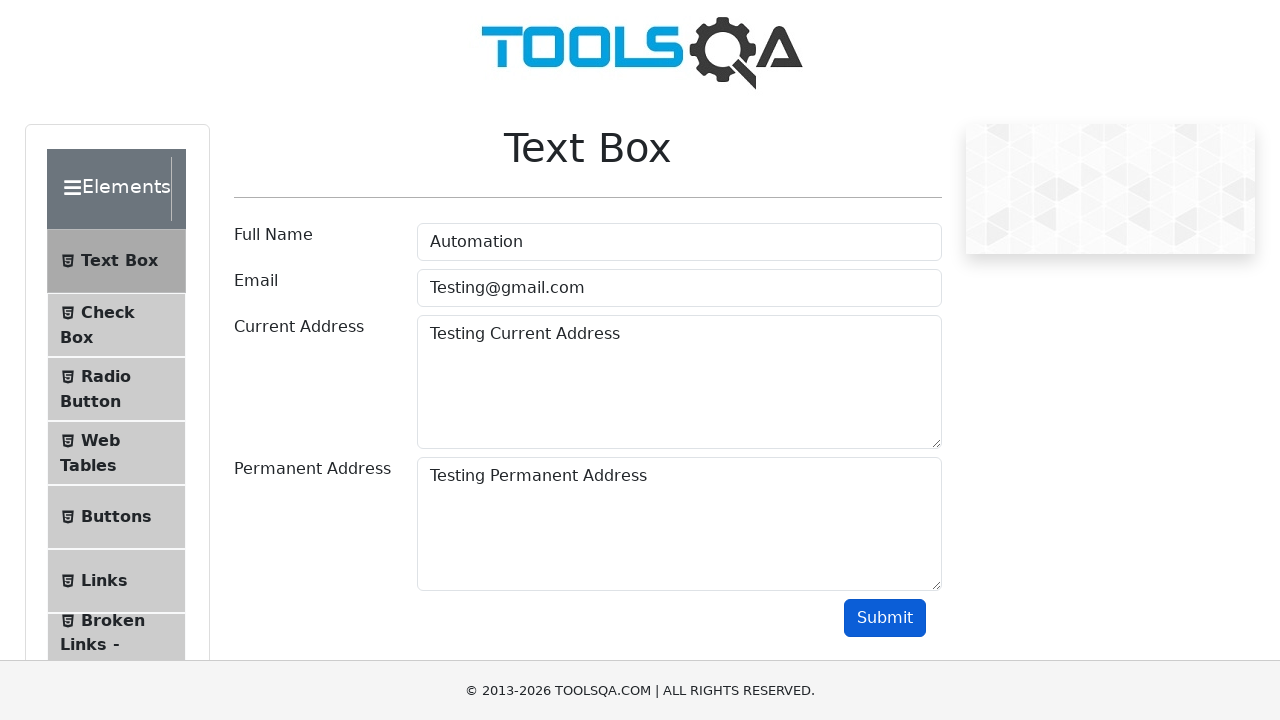